Navigates to W3Schools HTML tables tutorial page and interacts with table elements by locating specific rows and cells

Starting URL: https://www.w3schools.com/html/html_tables.asp

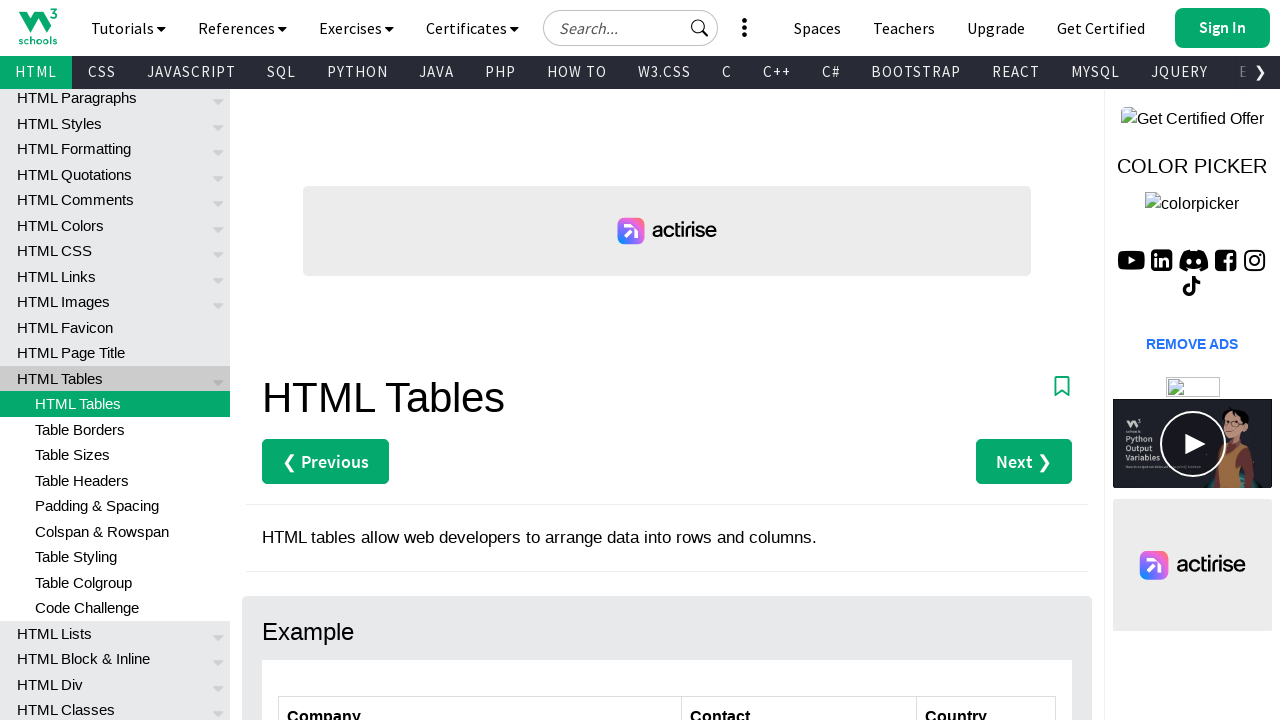

Waited for customers table to load
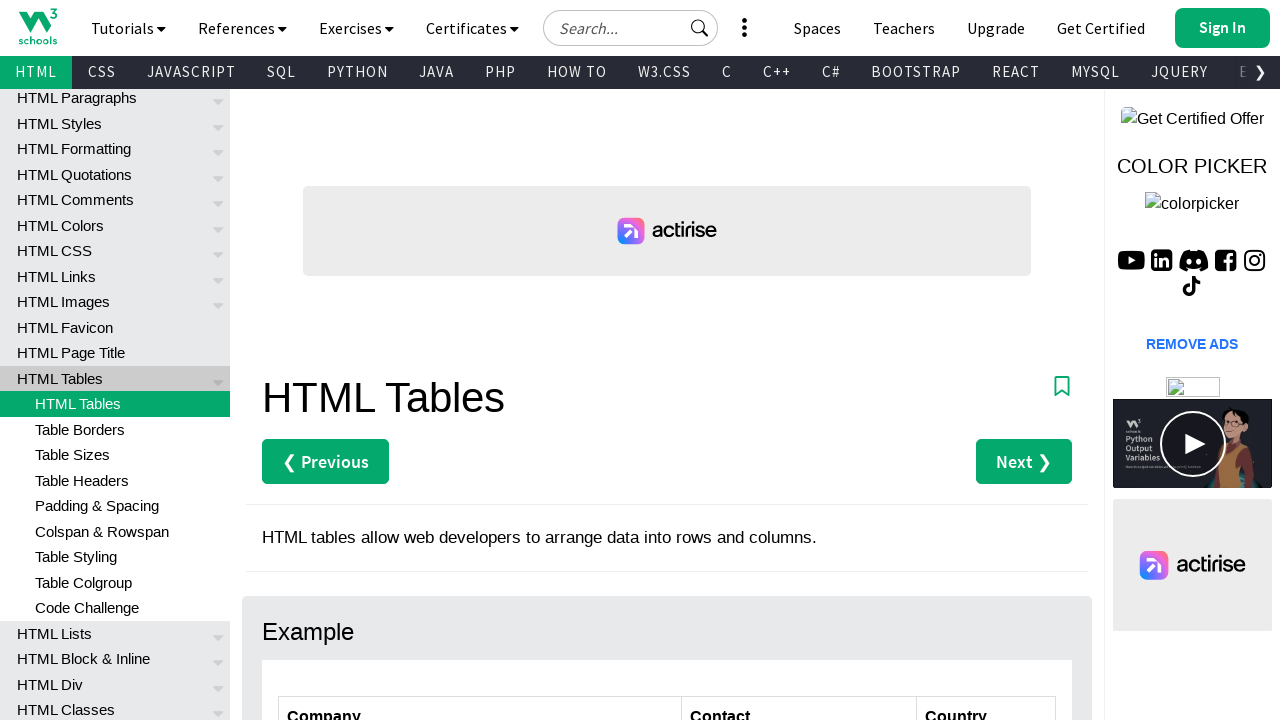

Retrieved all table rows - found 7 rows
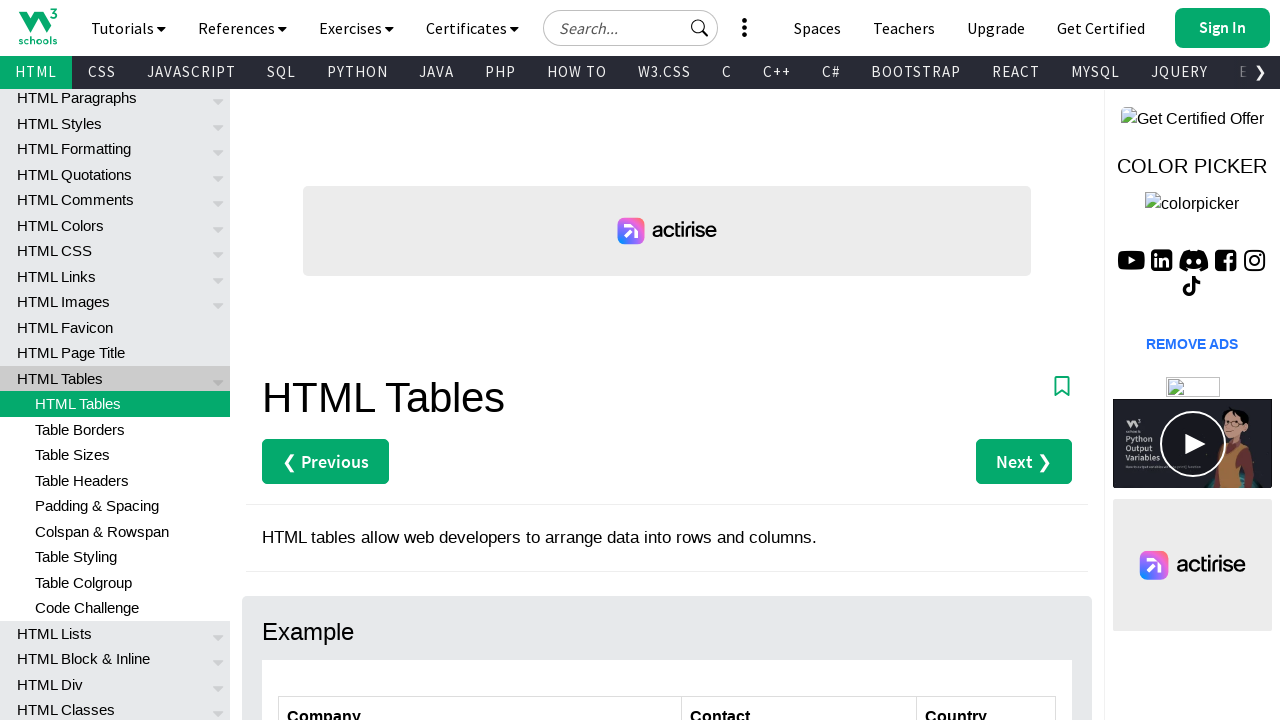

Retrieved all table cells - found 18 cells
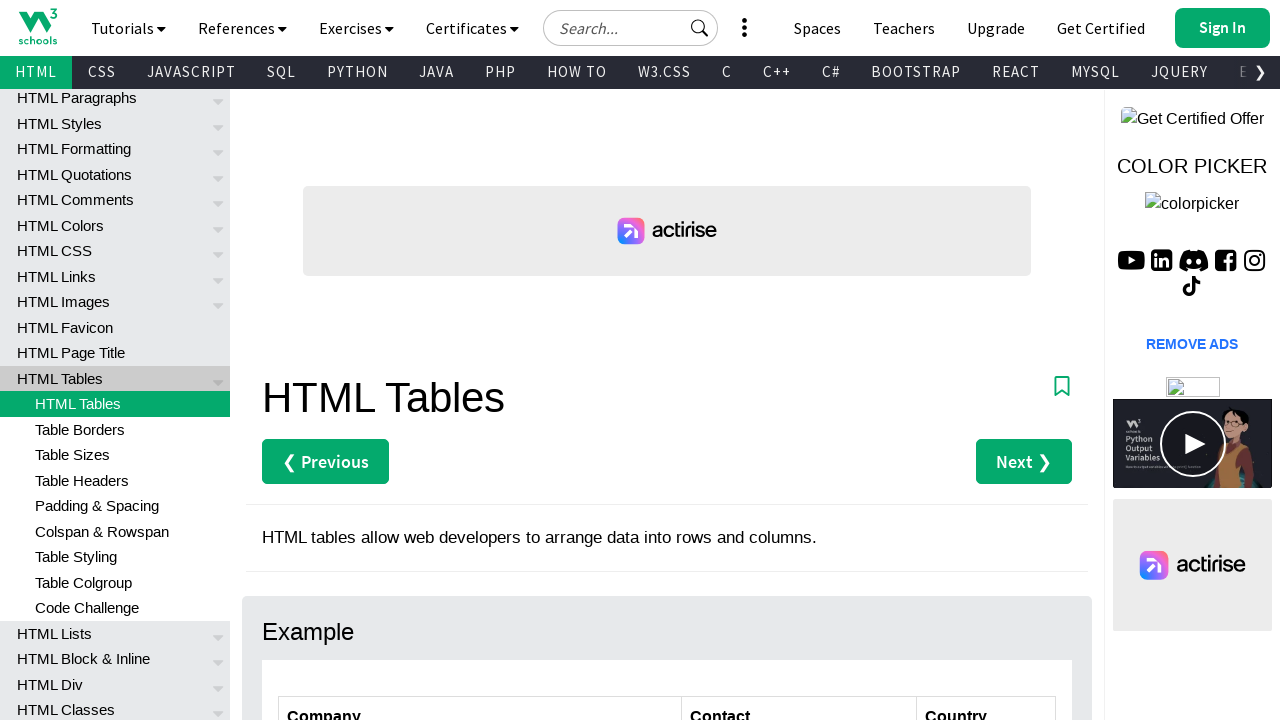

Located the second table row
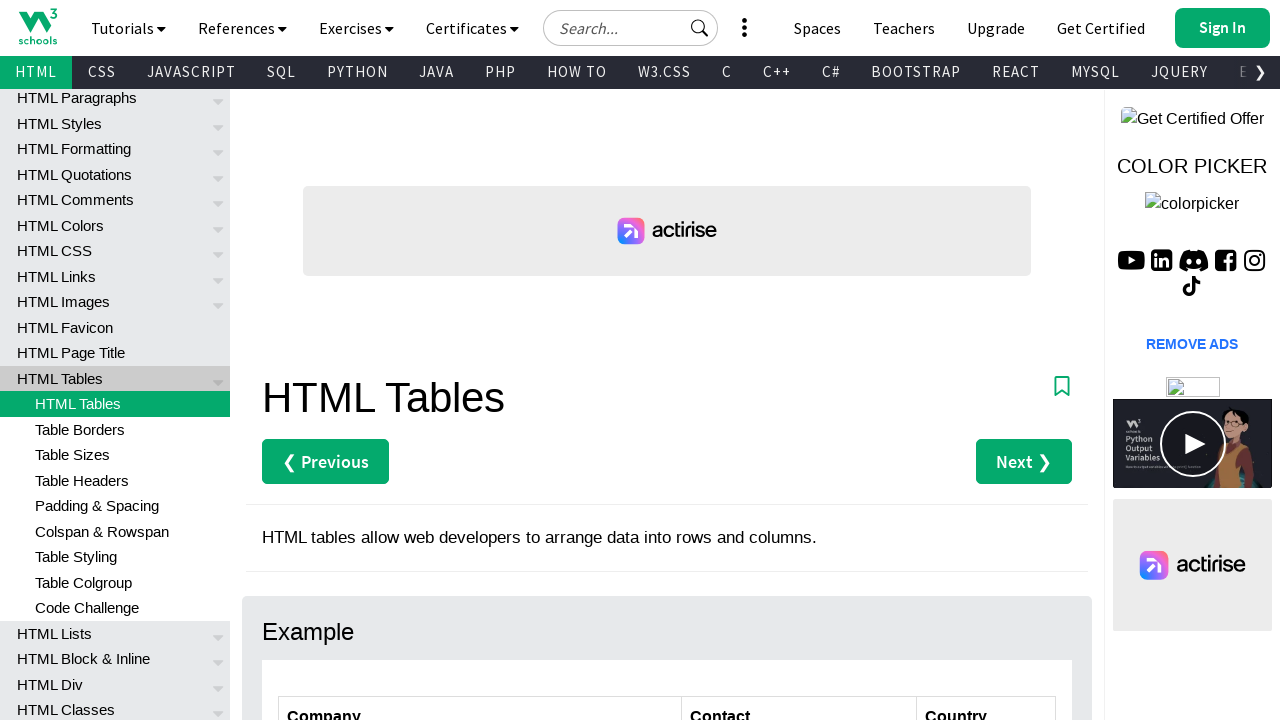

Extracted text from second row: 
    Alfreds Futterkiste
    Maria Anders
    Germany
  
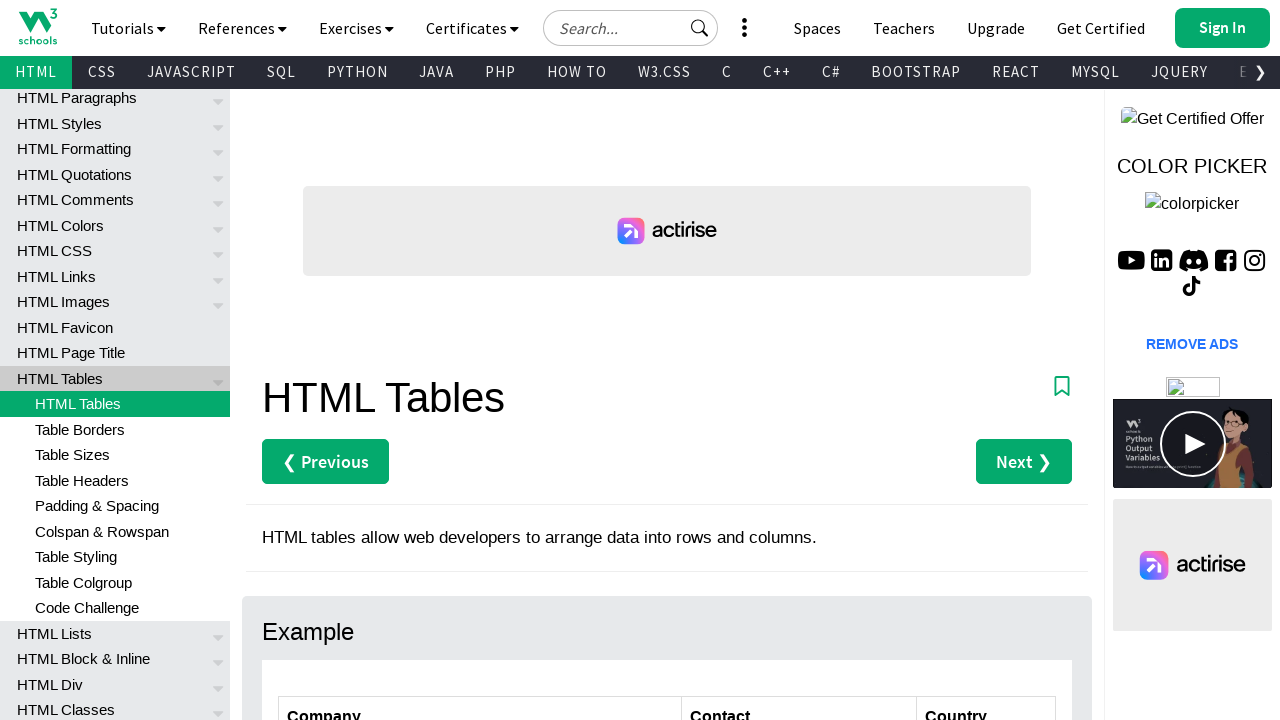

Located the first cell of the second table row
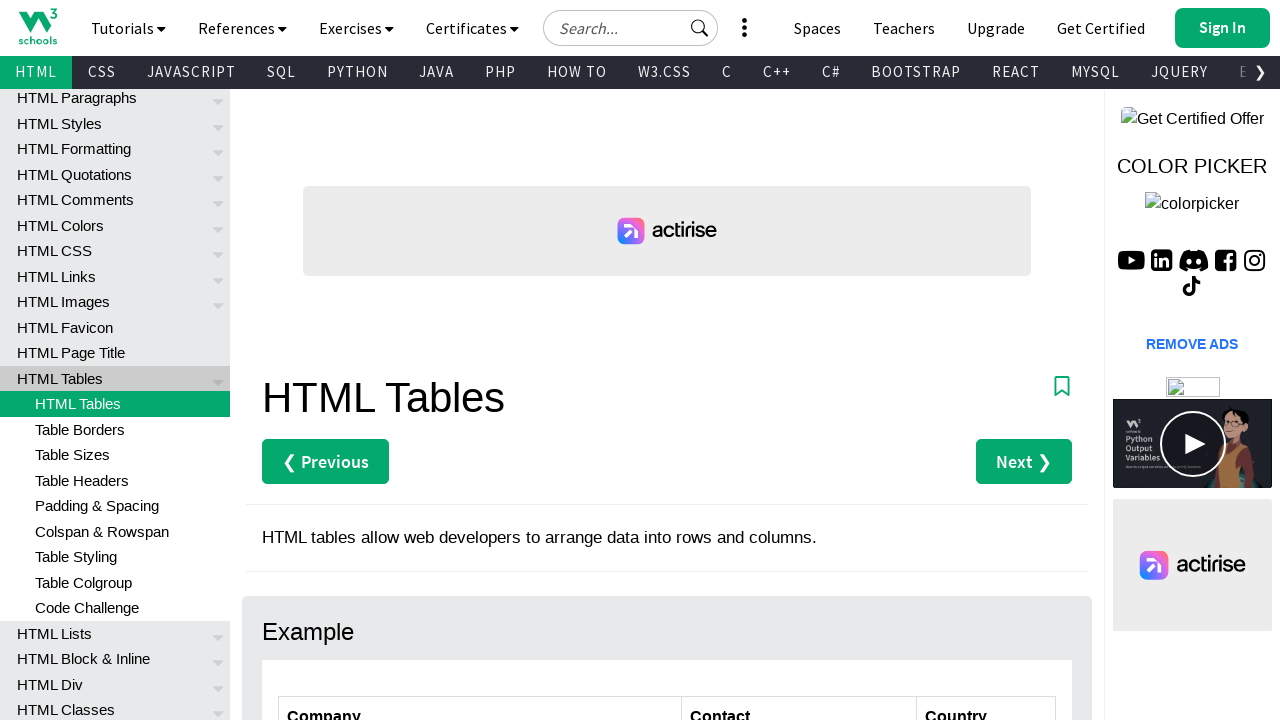

Extracted text from cell: Alfreds Futterkiste
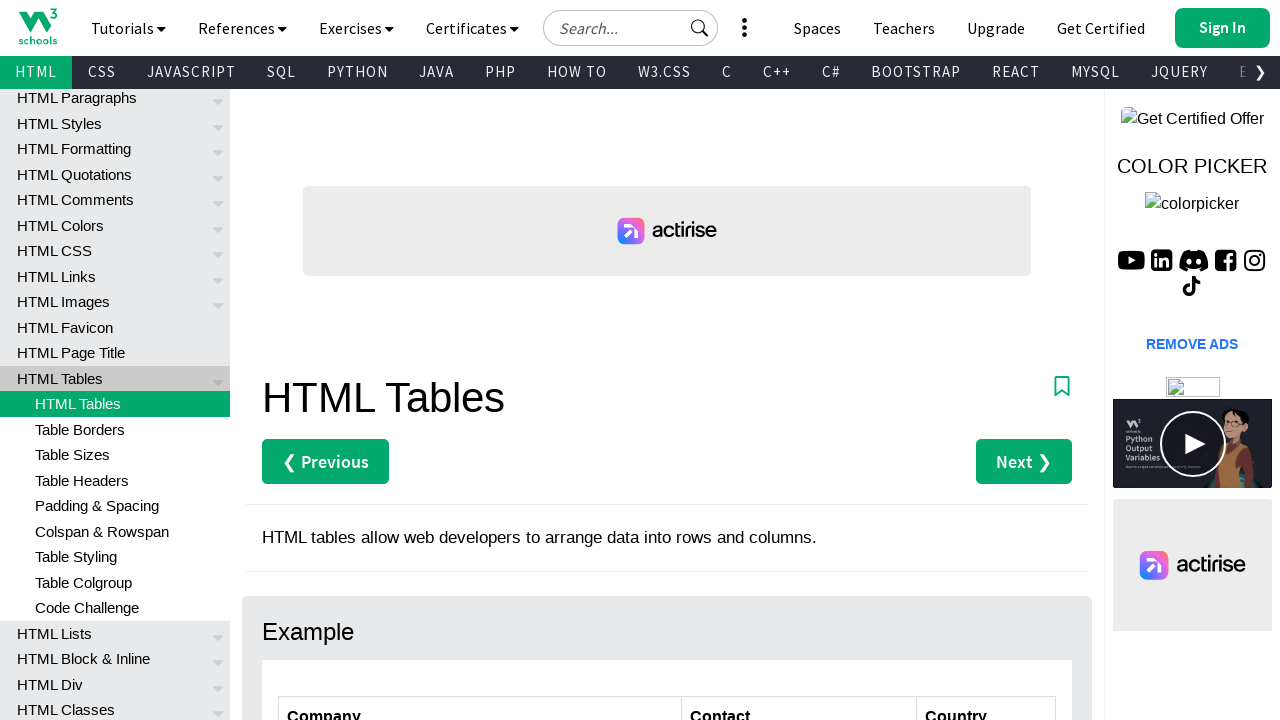

Scrolled to cell element if needed
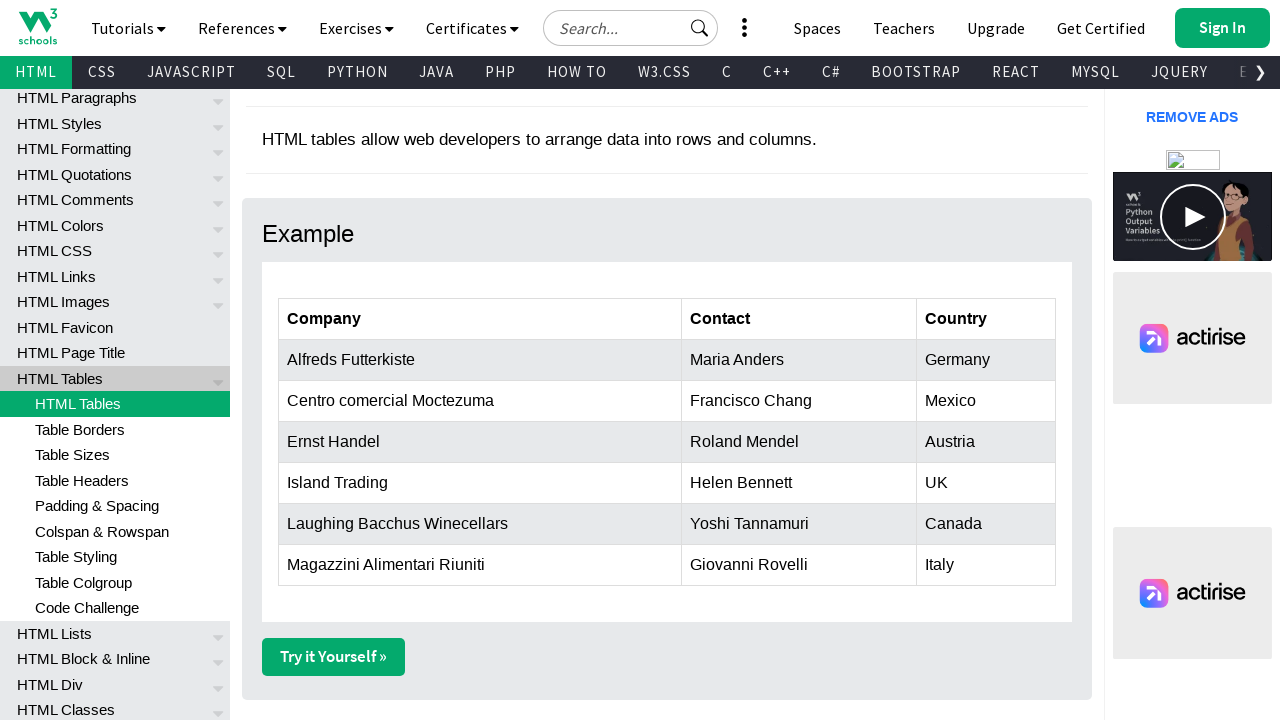

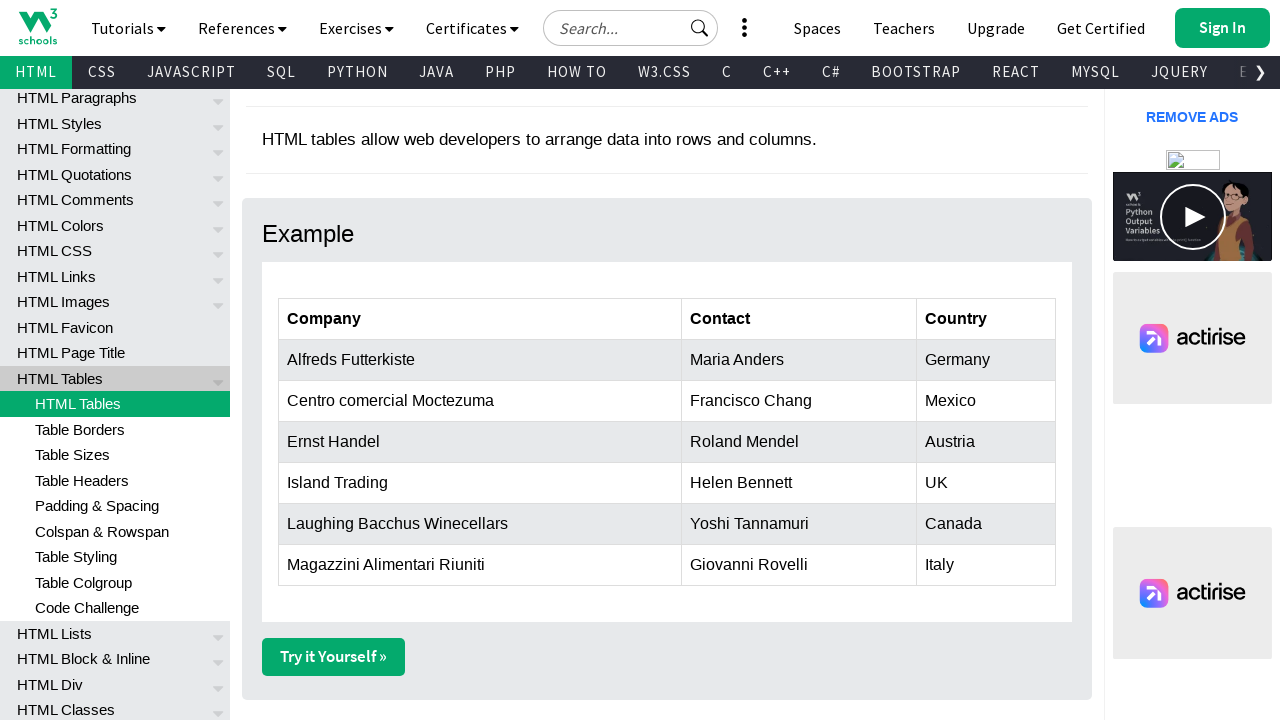